Tests drag and drop functionality by dragging the second column element into the first column position

Starting URL: https://the-internet.herokuapp.com/

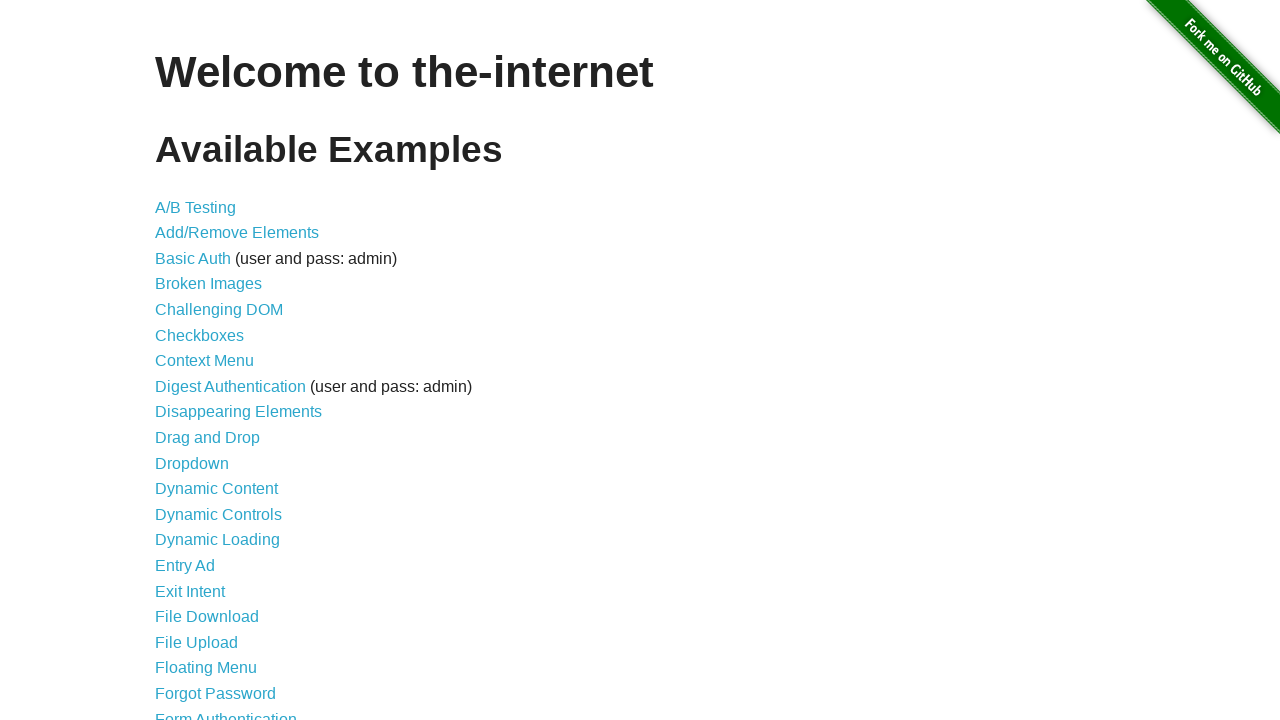

Clicked on Drag and Drop link at (208, 438) on text='Drag and Drop'
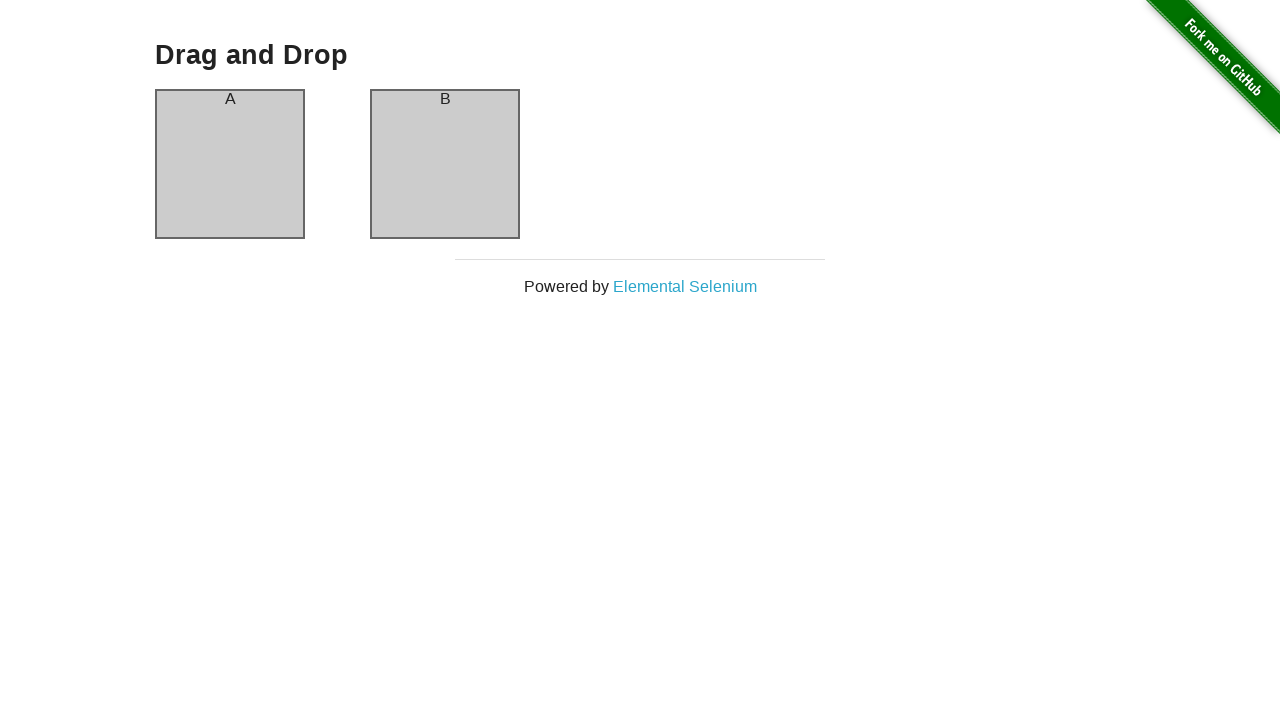

Waited for column-a element to load
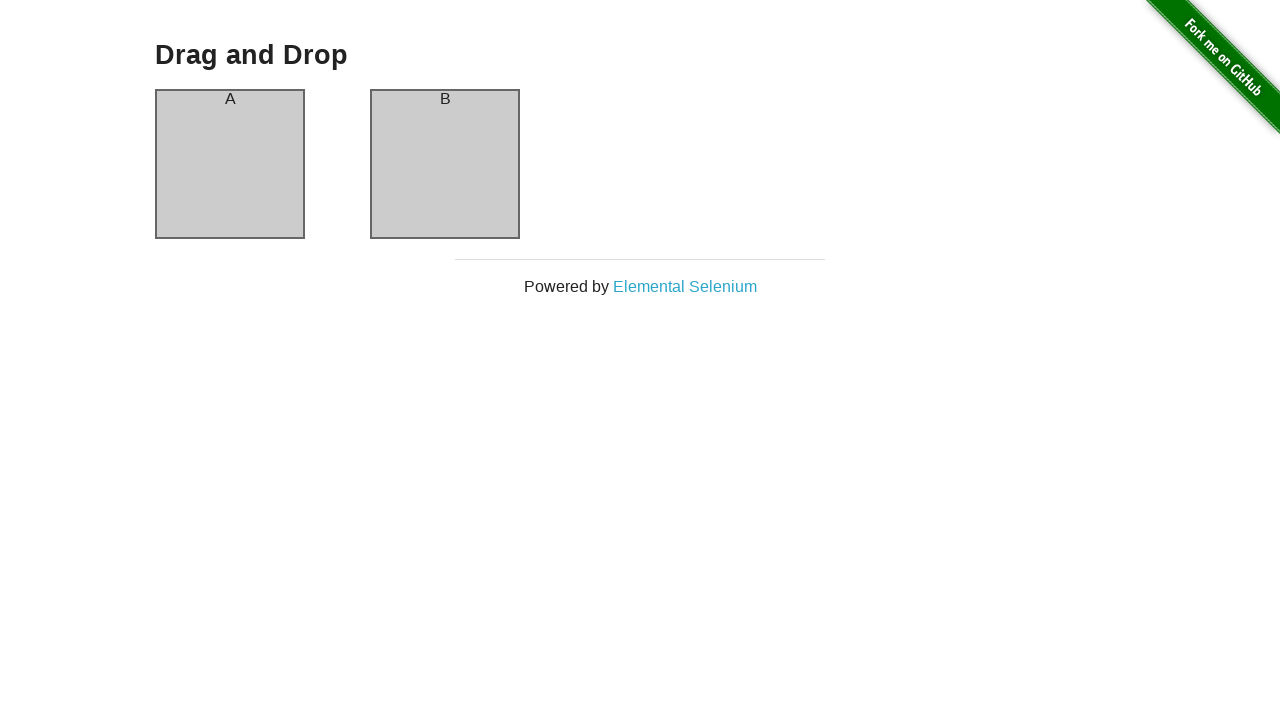

Waited for column-b element to load
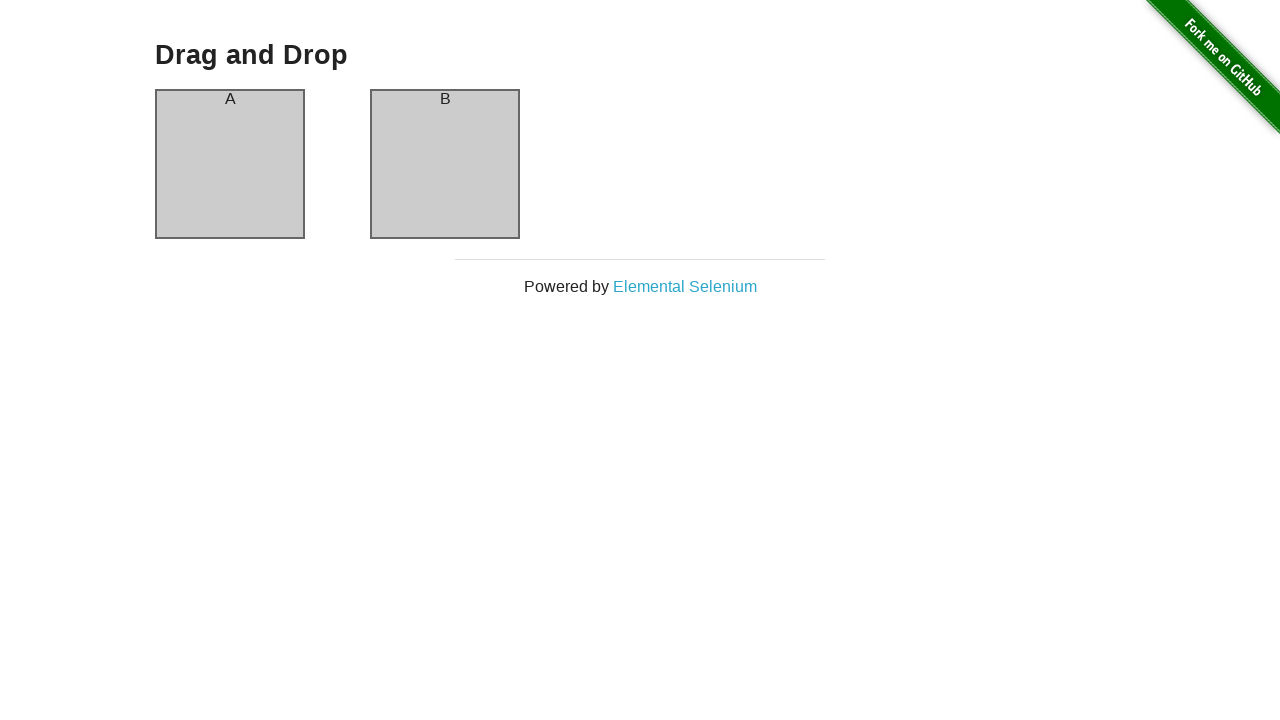

Dragged column-b (second column) to column-a (first column) position at (230, 164)
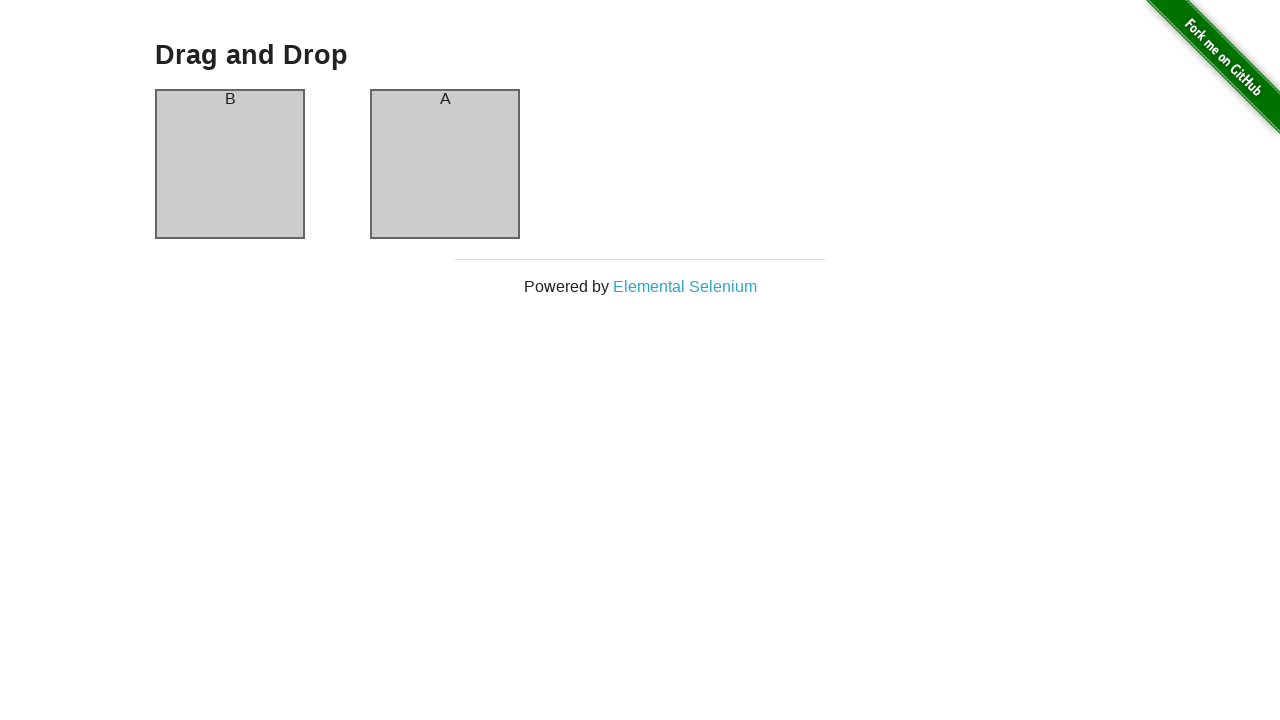

Verified drag and drop was successful - column-b now contains 'A'
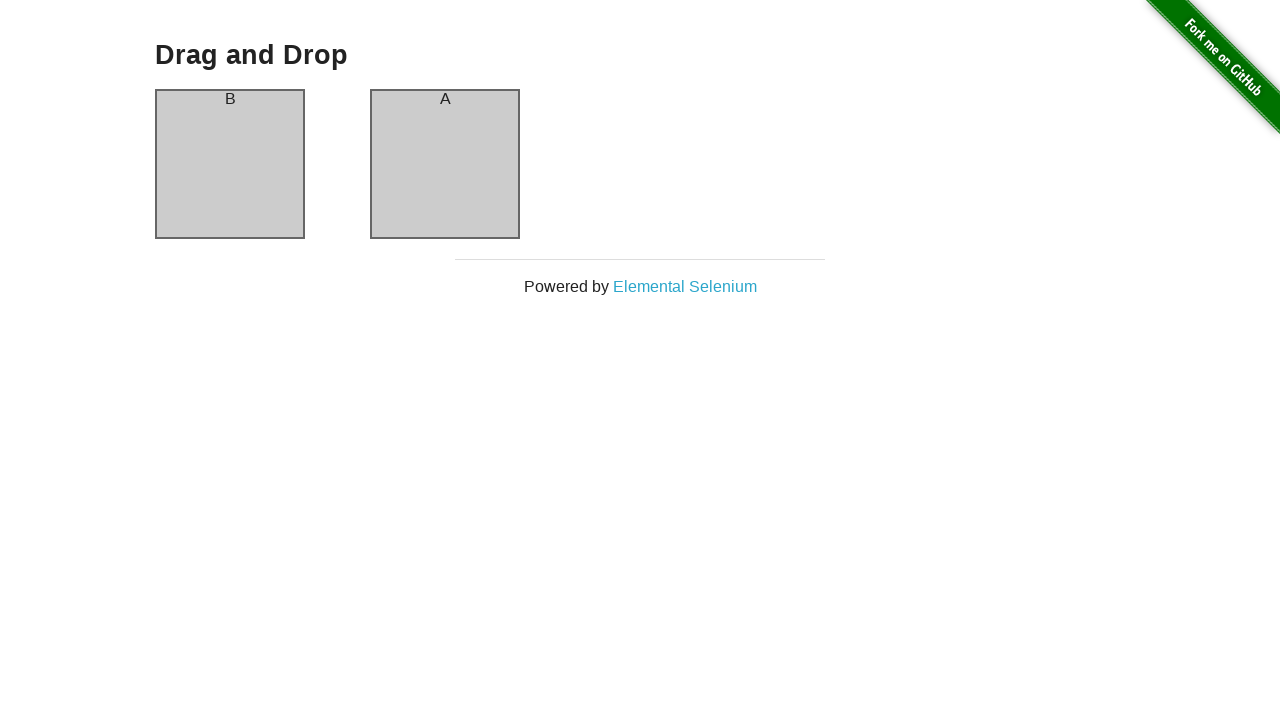

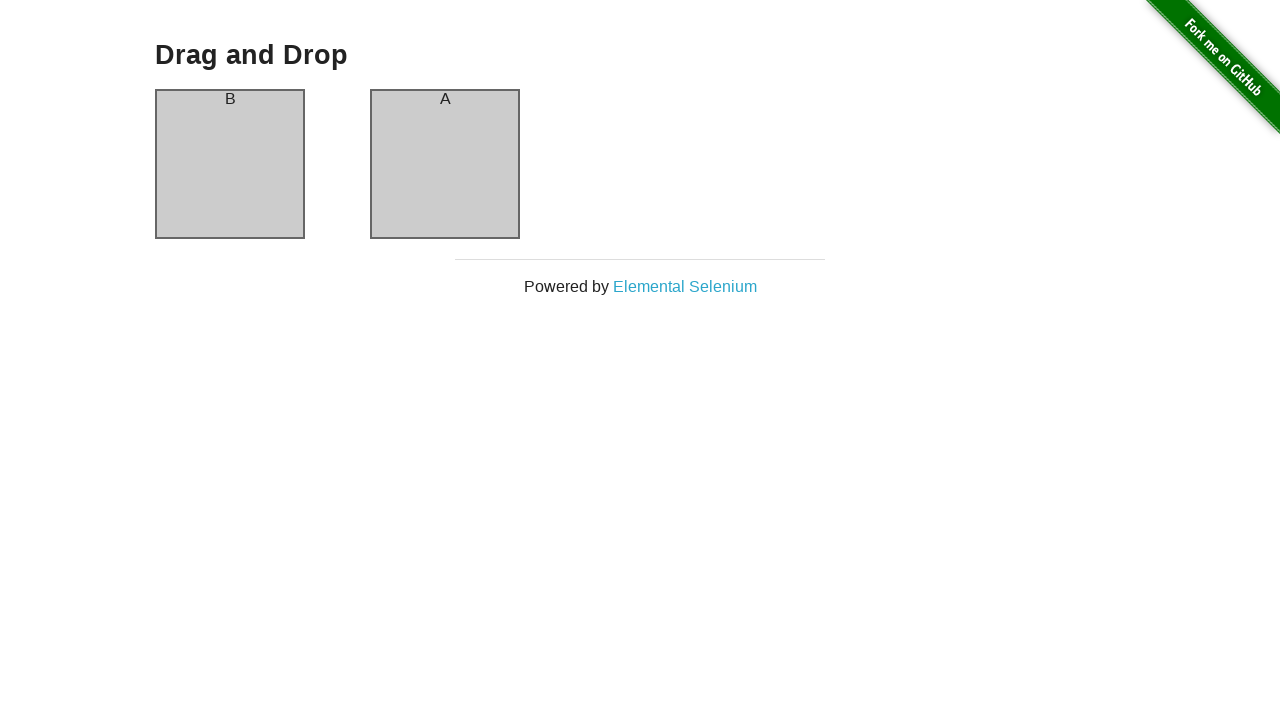